Navigates to the Sauce Labs homepage and verifies the page loads correctly

Starting URL: https://saucelabs.com/

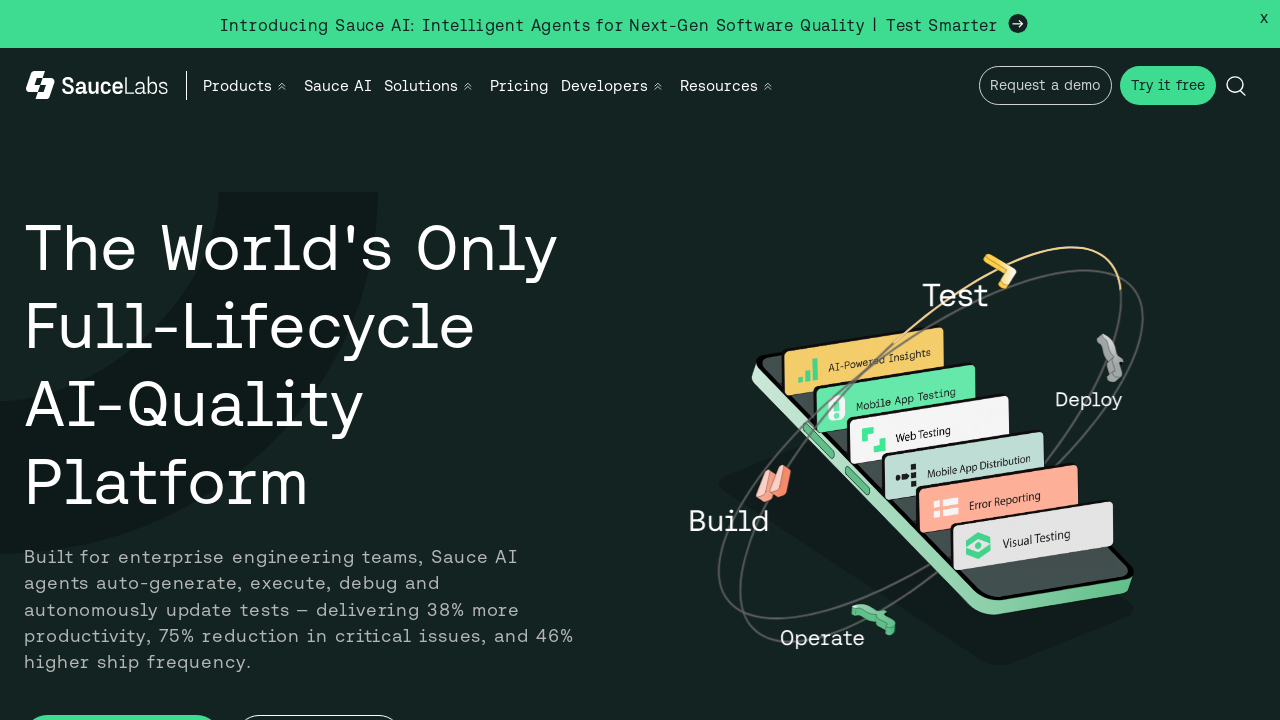

Waited for page to reach networkidle load state
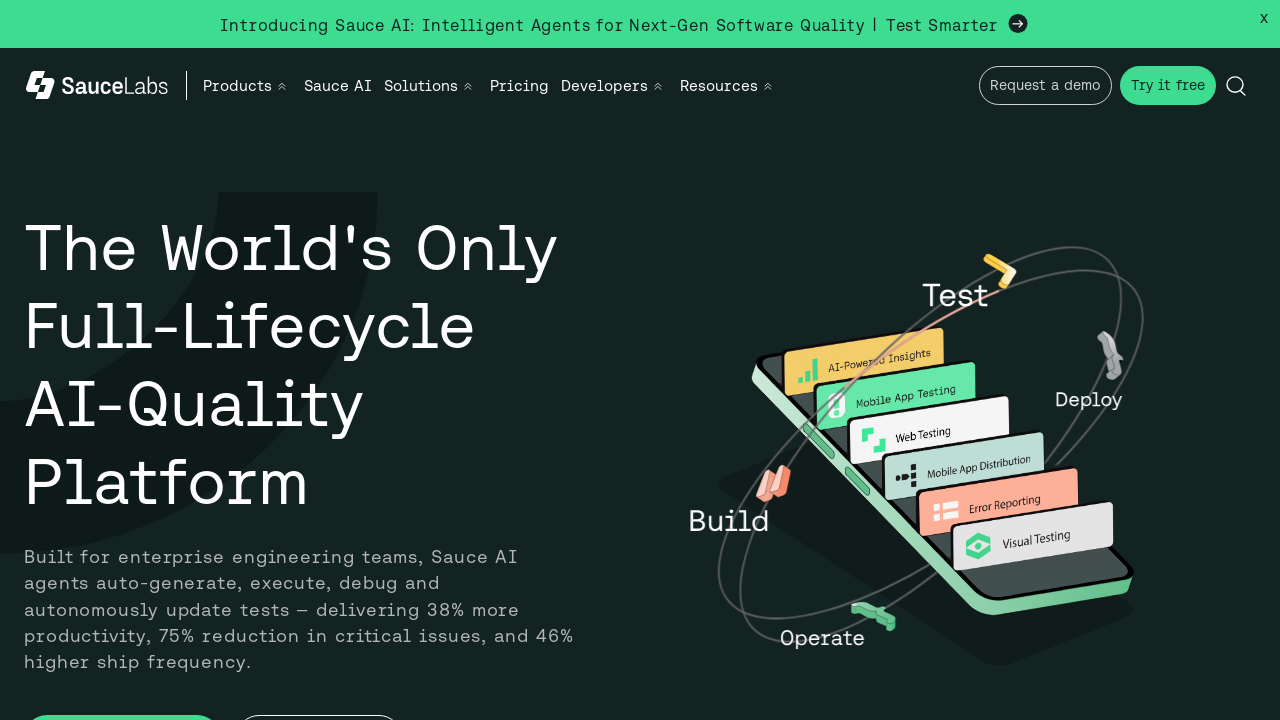

Verified body element is present on Sauce Labs homepage
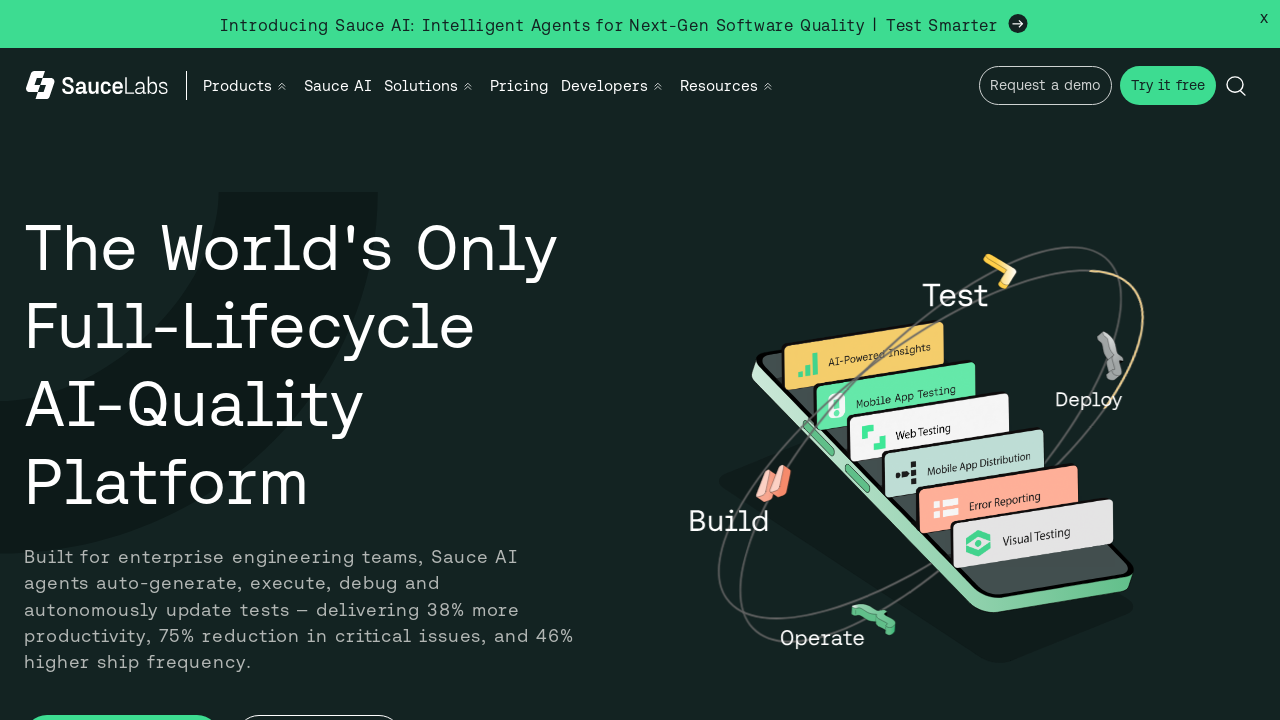

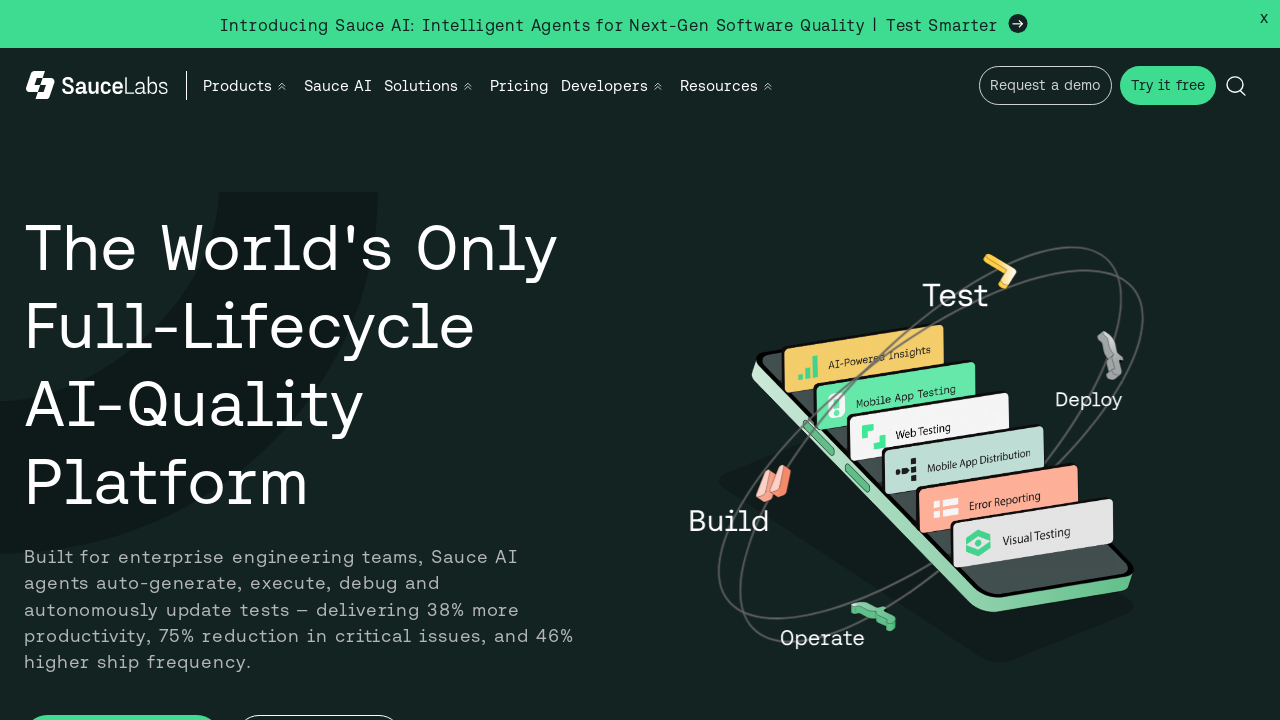